Tests file download functionality by navigating to a download page and clicking on file download links to initiate downloads

Starting URL: http://the-internet.herokuapp.com/download

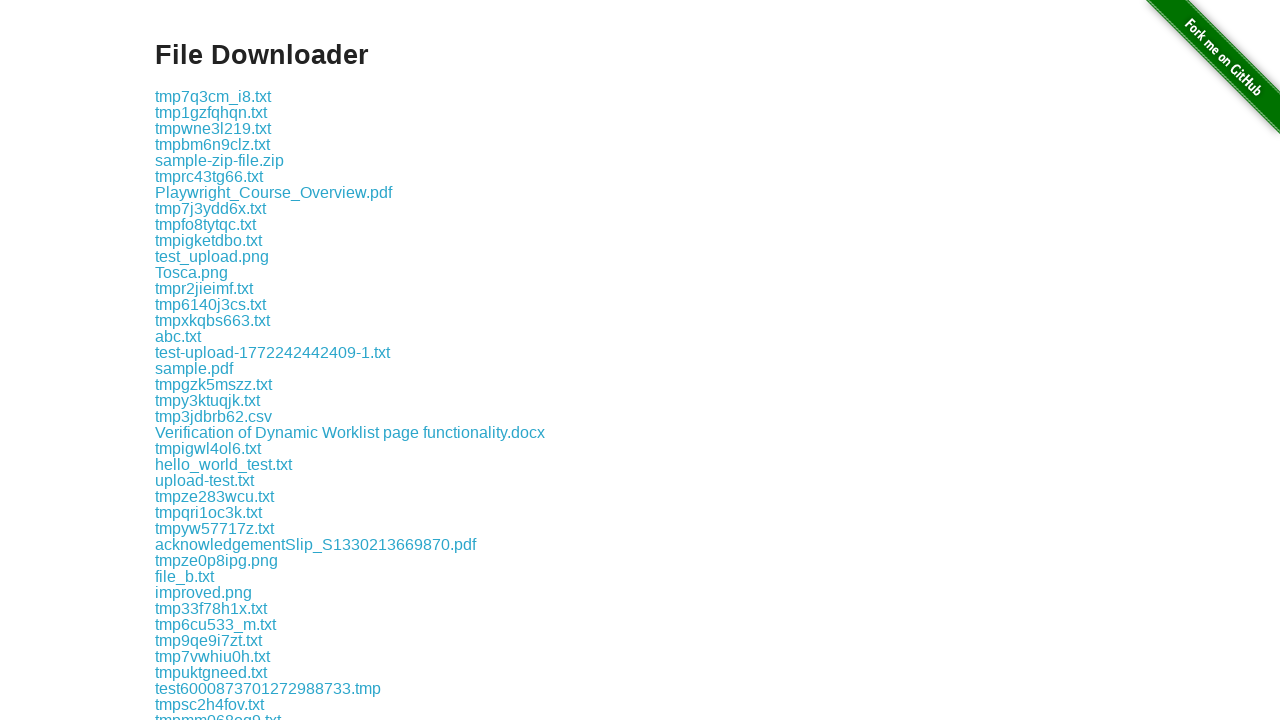

Clicked on 'some-file.txt' link to initiate download at (198, 360) on a:text('some-file.txt')
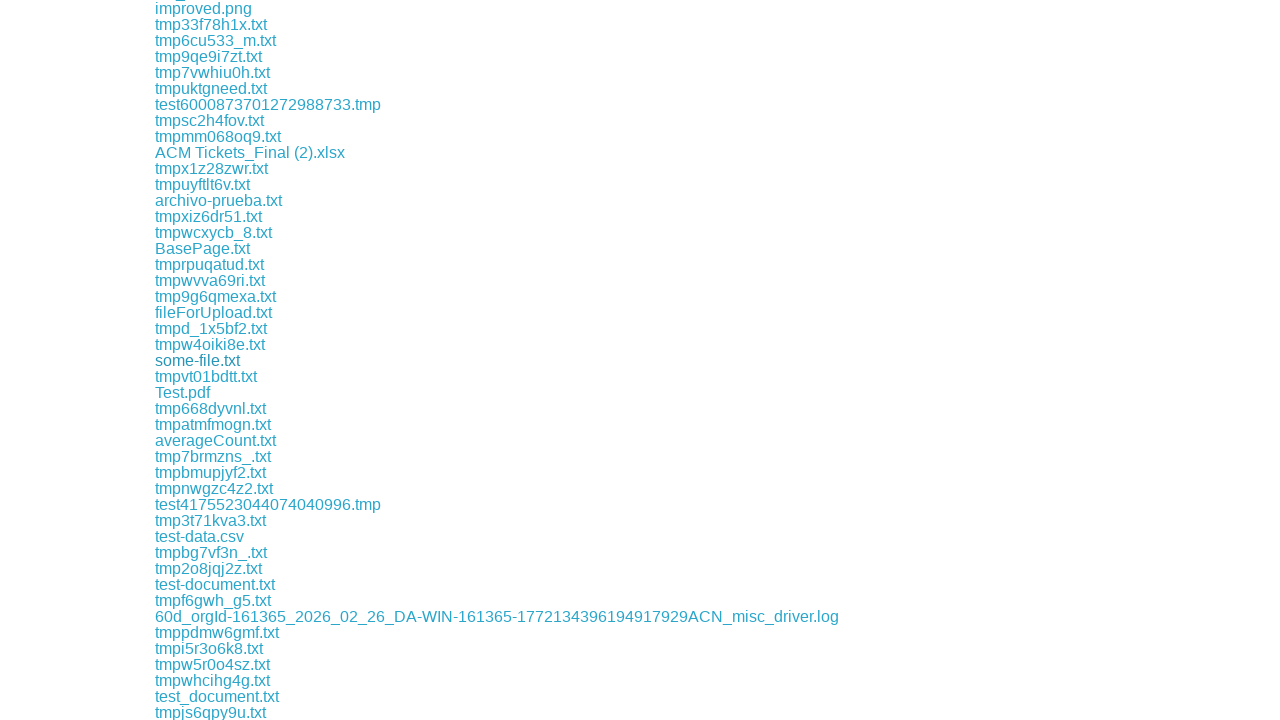

Clicked on the first link in the example section at (213, 96) on .example a
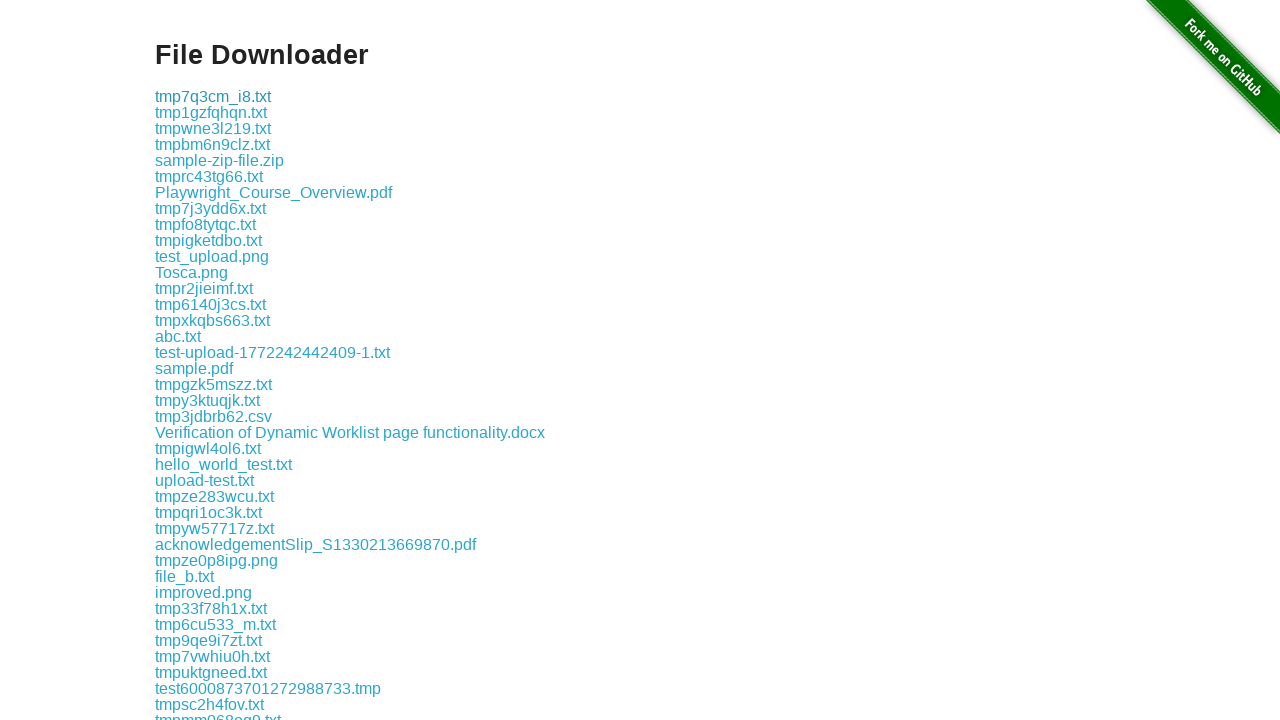

Waited 3 seconds for download to complete
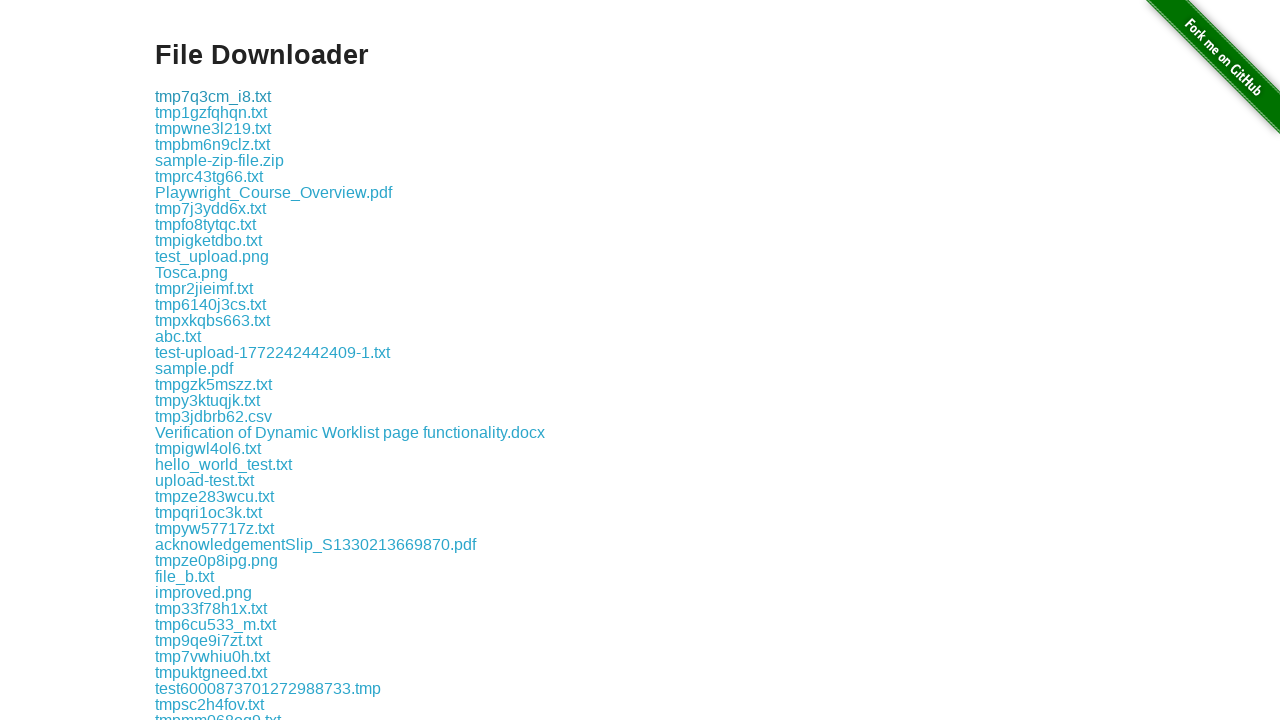

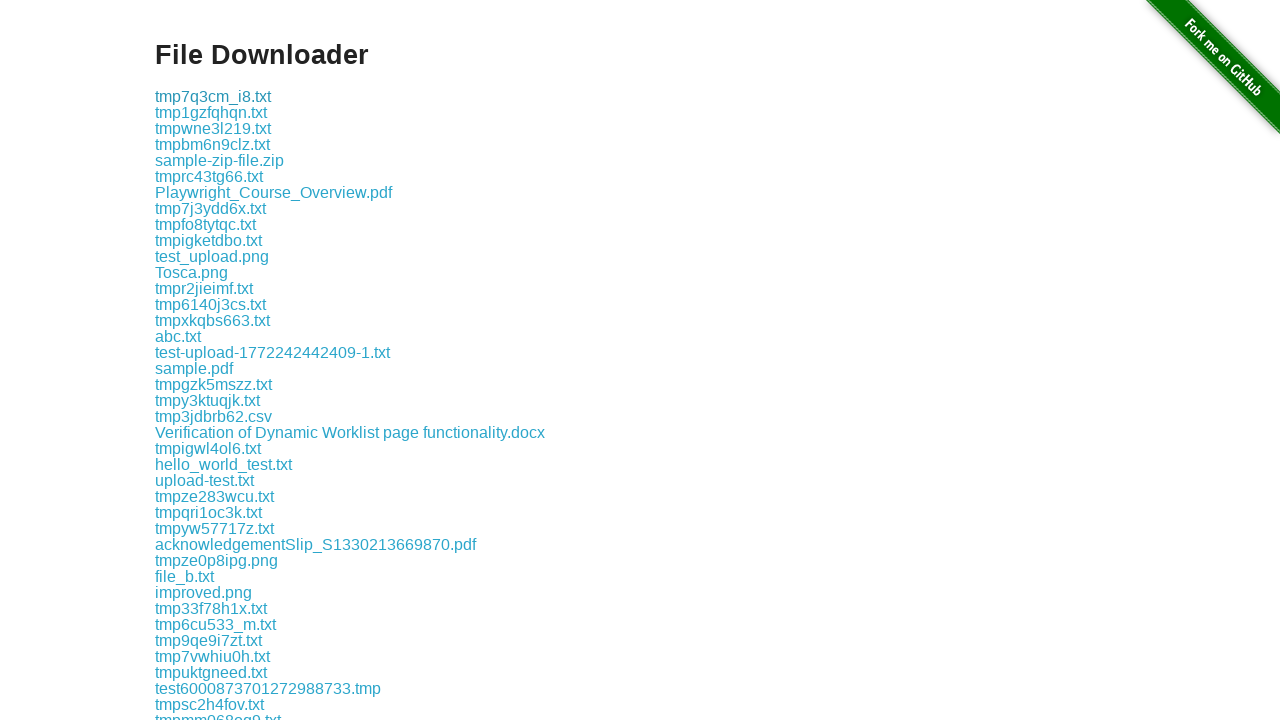